Tests signup form validation with an invalid email format

Starting URL: http://selenium-blog.herokuapp.com/signup

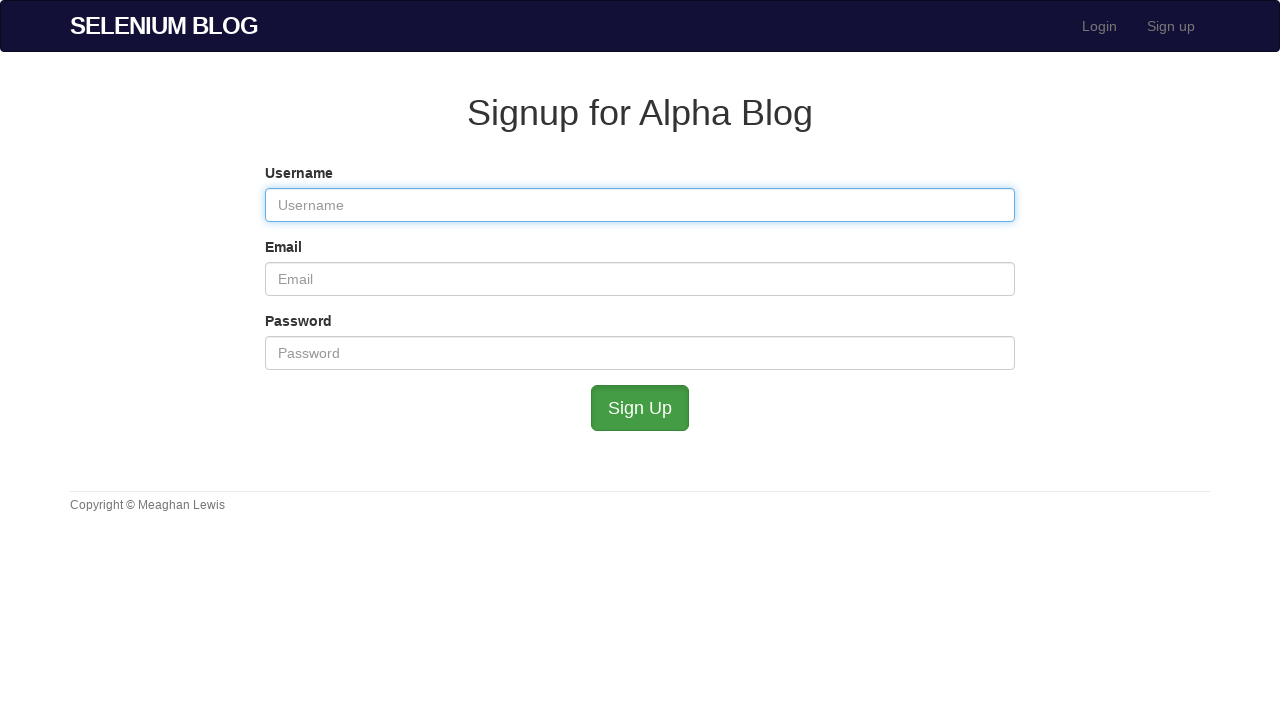

Clicked signup link in navigation at (1171, 26) on xpath=//*[@id='bs-example-navbar-collapse-1']/ul/li[2]/a
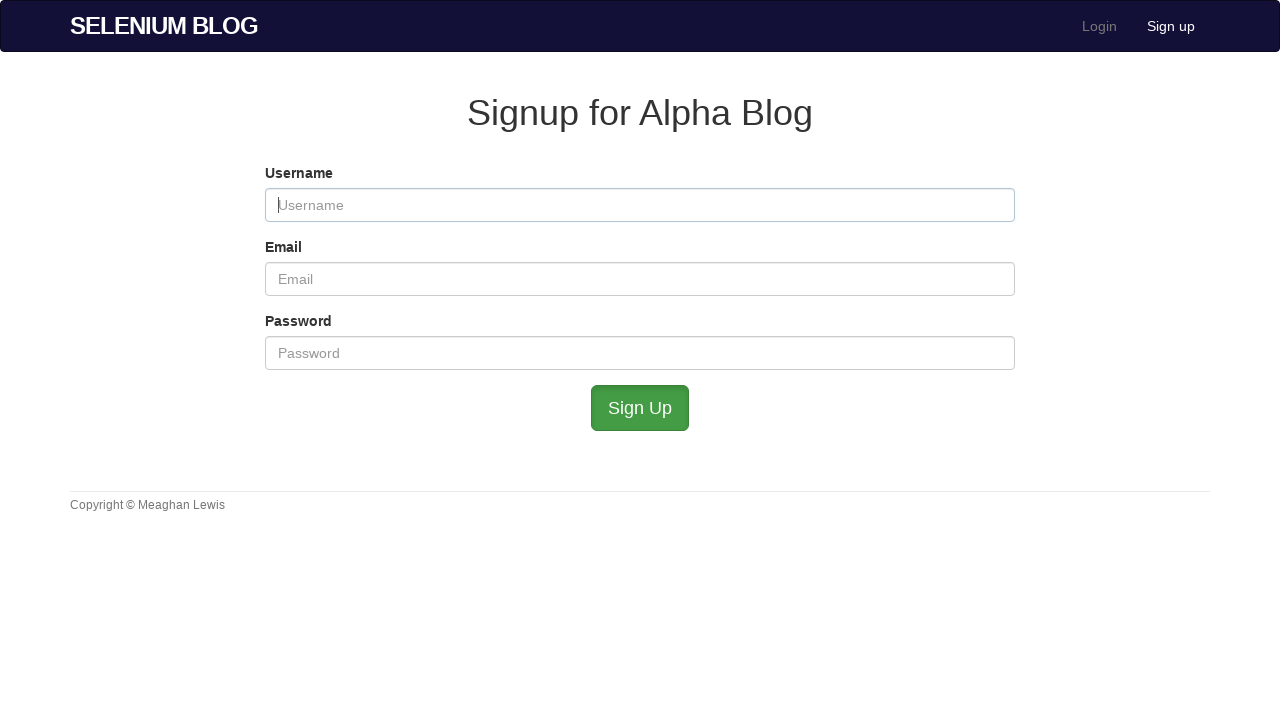

Filled username field with 'validuser789' on #user_username
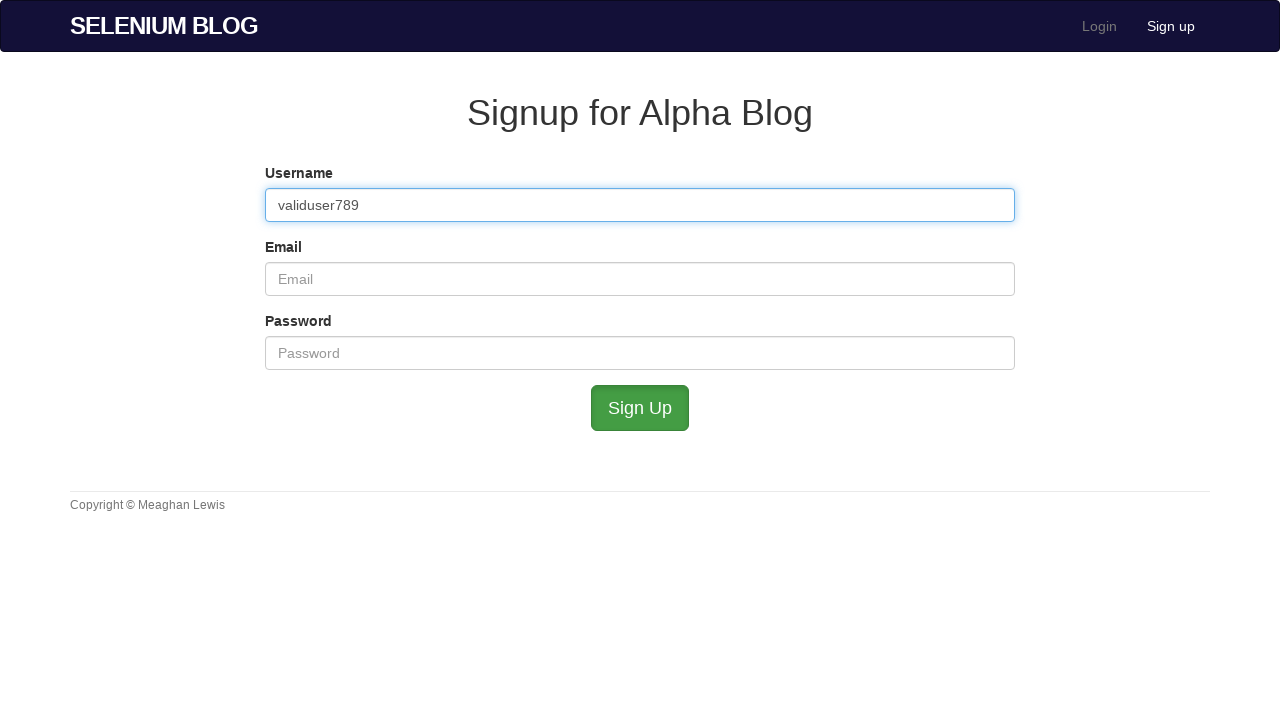

Filled email field with invalid format 'invalidemail' on #user_email
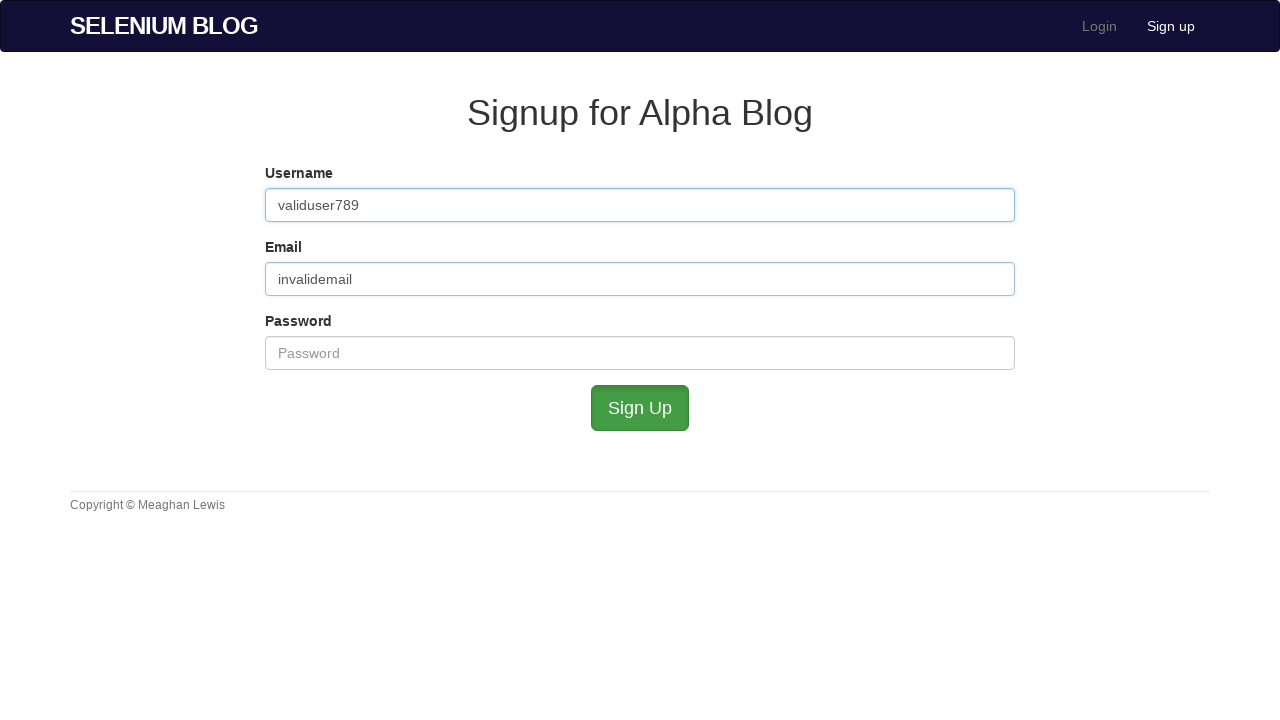

Filled password field with 'validpass456' on #user_password
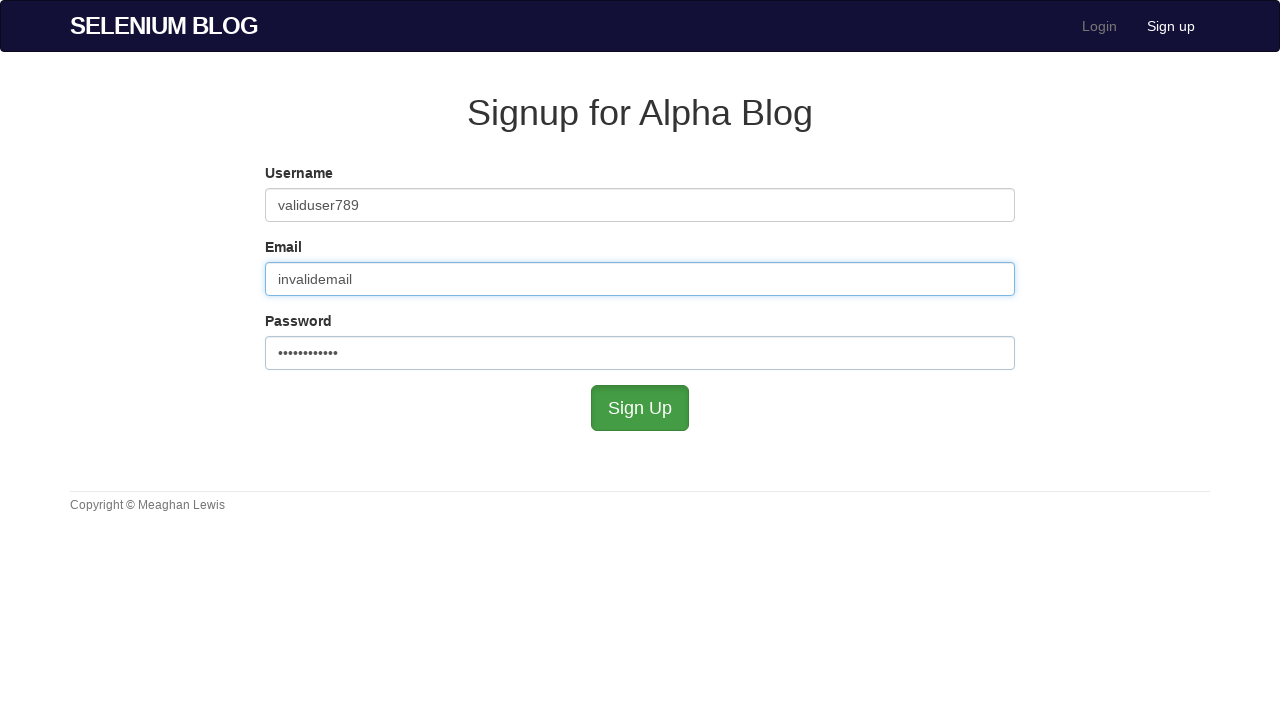

Clicked submit button to submit signup form with invalid email at (640, 408) on xpath=//*[@id='submit']
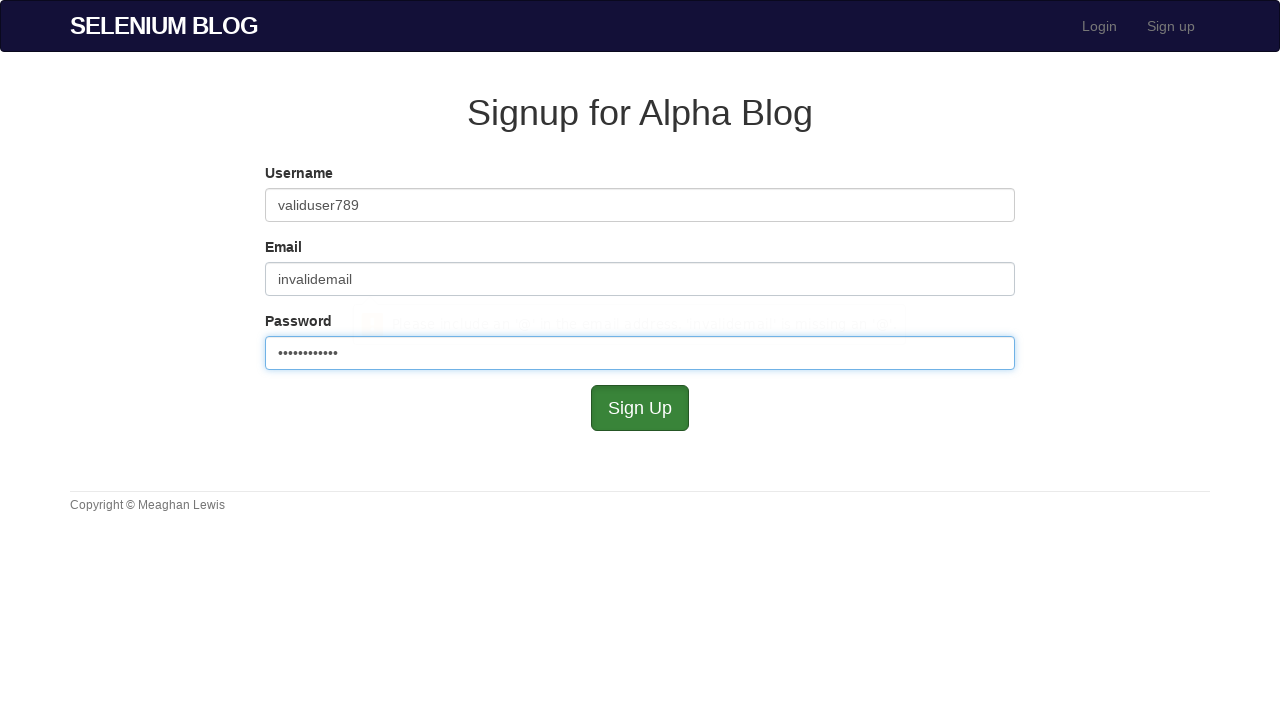

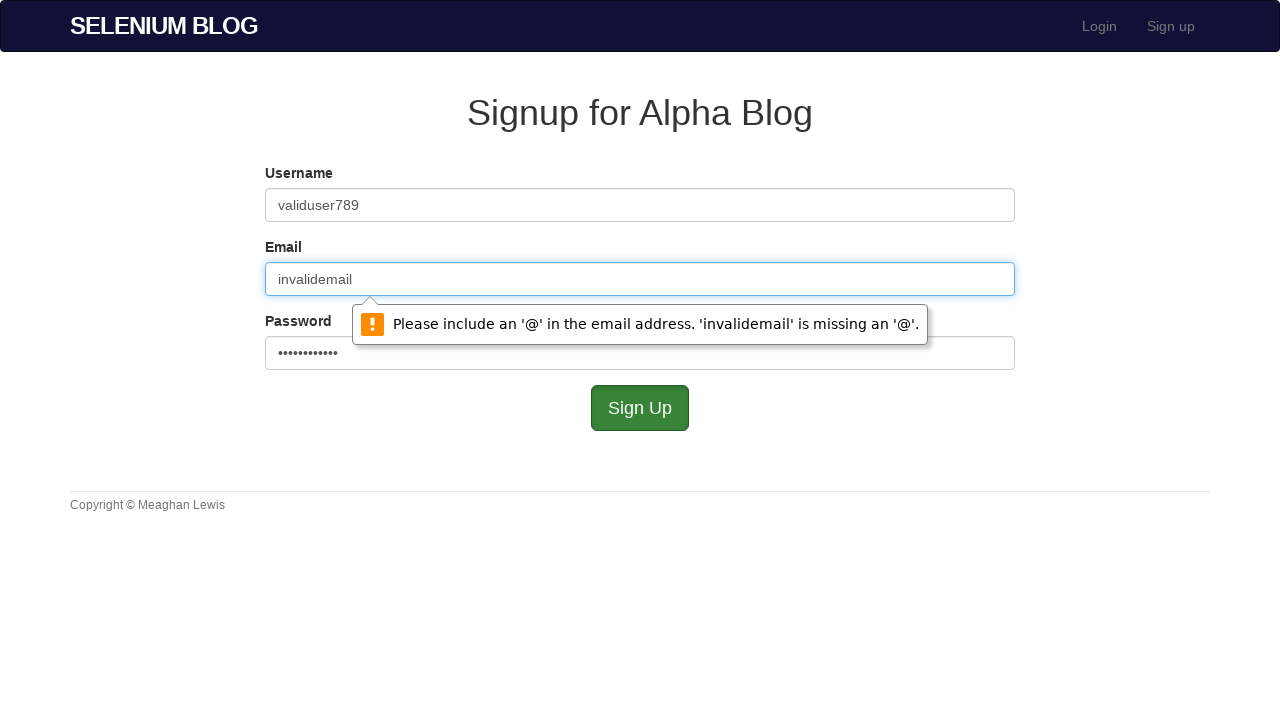